Tests a laminate flooring calculator by entering room dimensions, laminate specifications, and pricing, then verifies the calculated results including area, count, packs, price, and waste.

Starting URL: https://masterskayapola.ru/kalkulyator/laminata.html

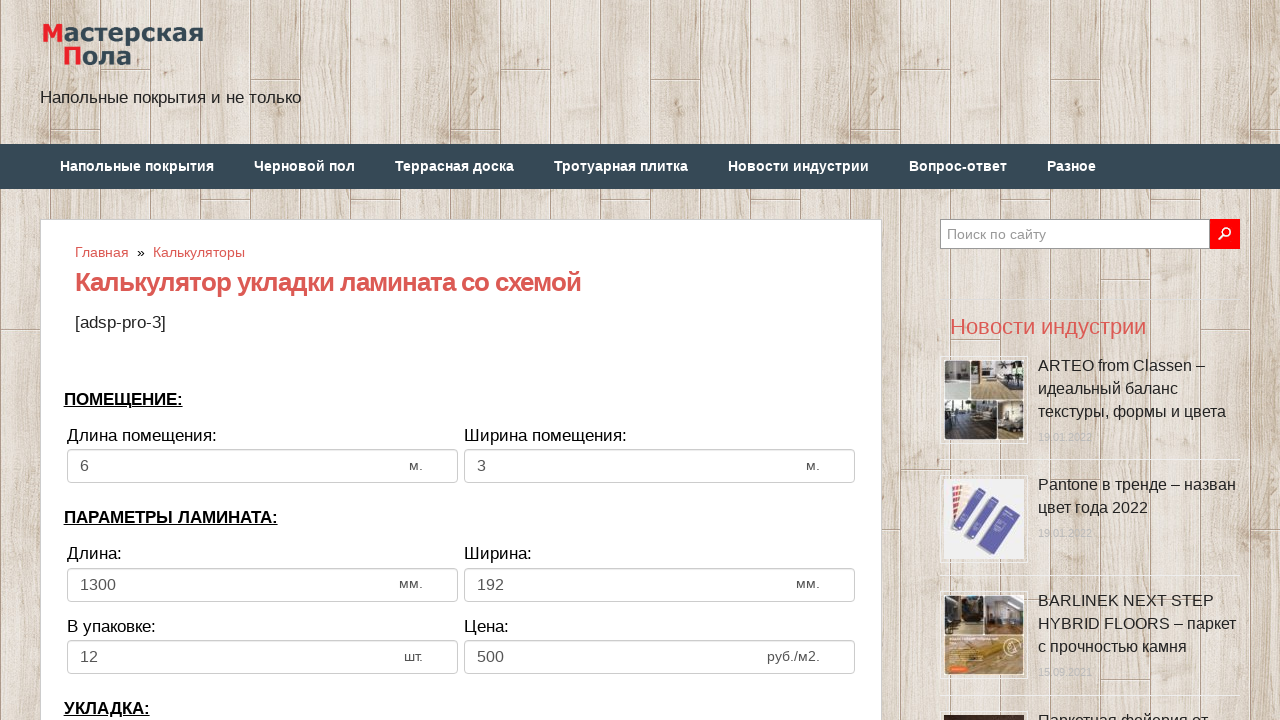

Filled room width with 8 on input[name='calc_roomwidth']
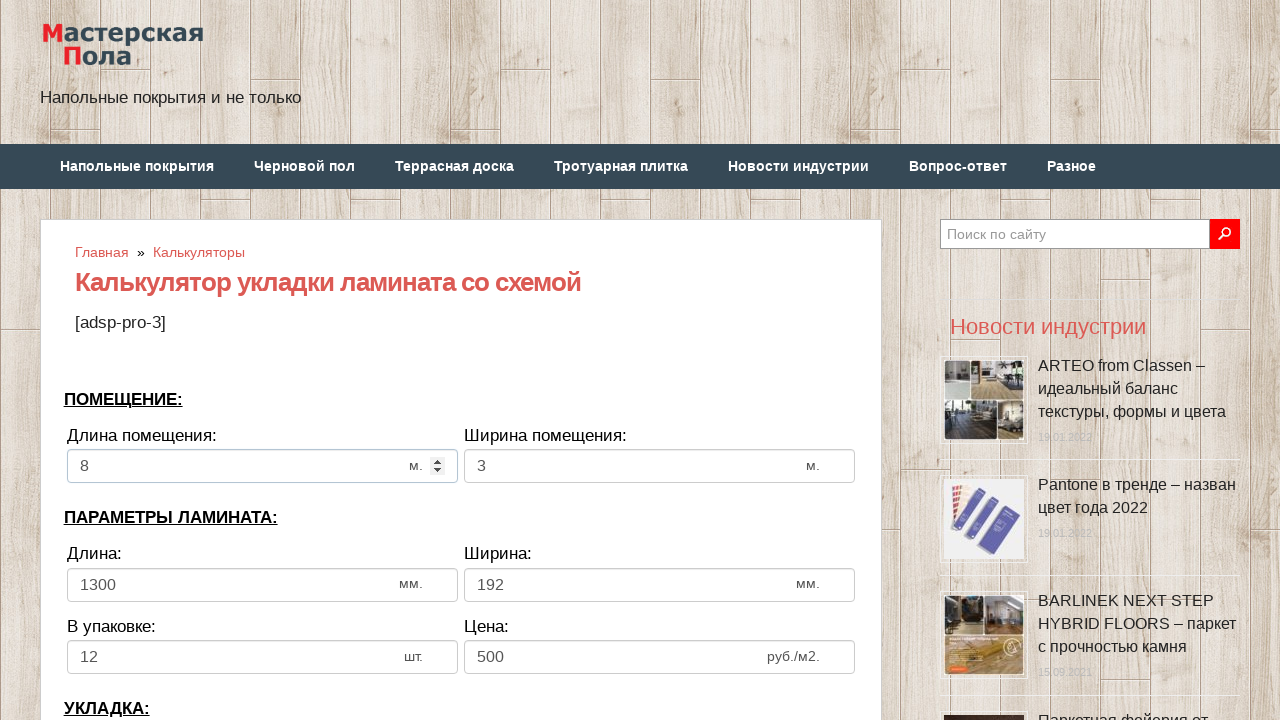

Filled room height with 9 on input[name='calc_roomheight']
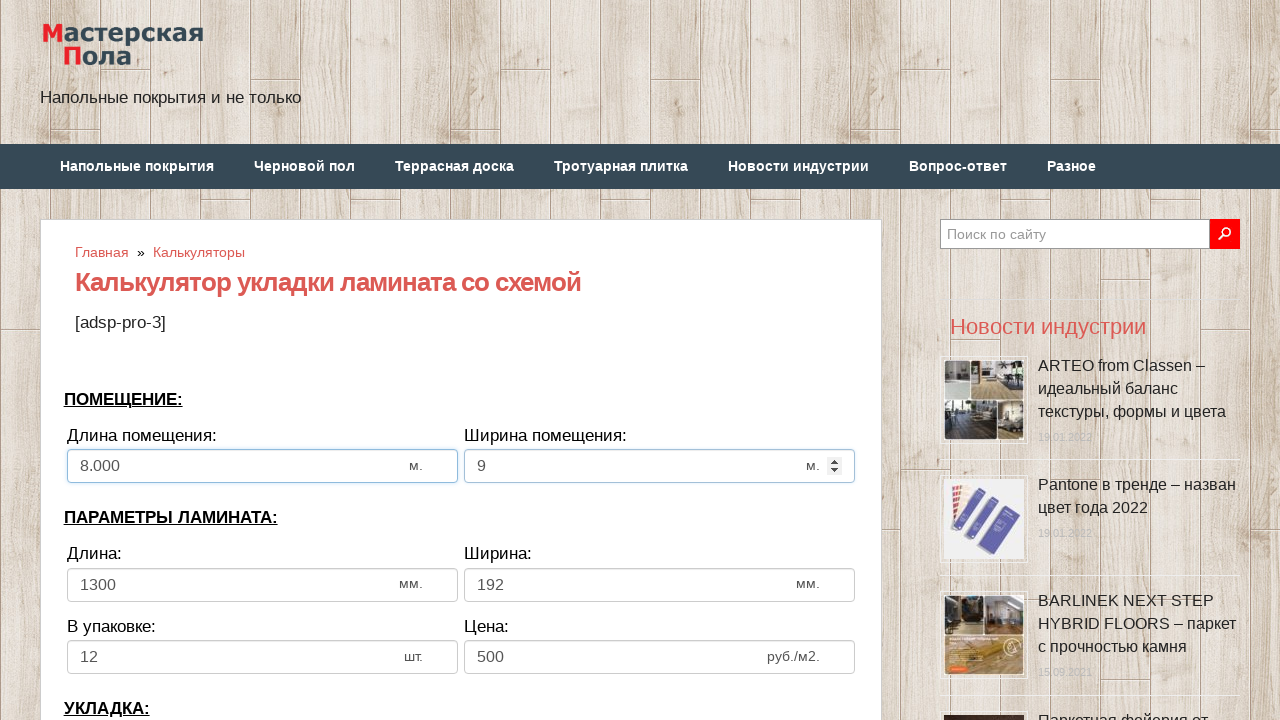

Filled laminate width with 2000 on input[name='calc_lamwidth']
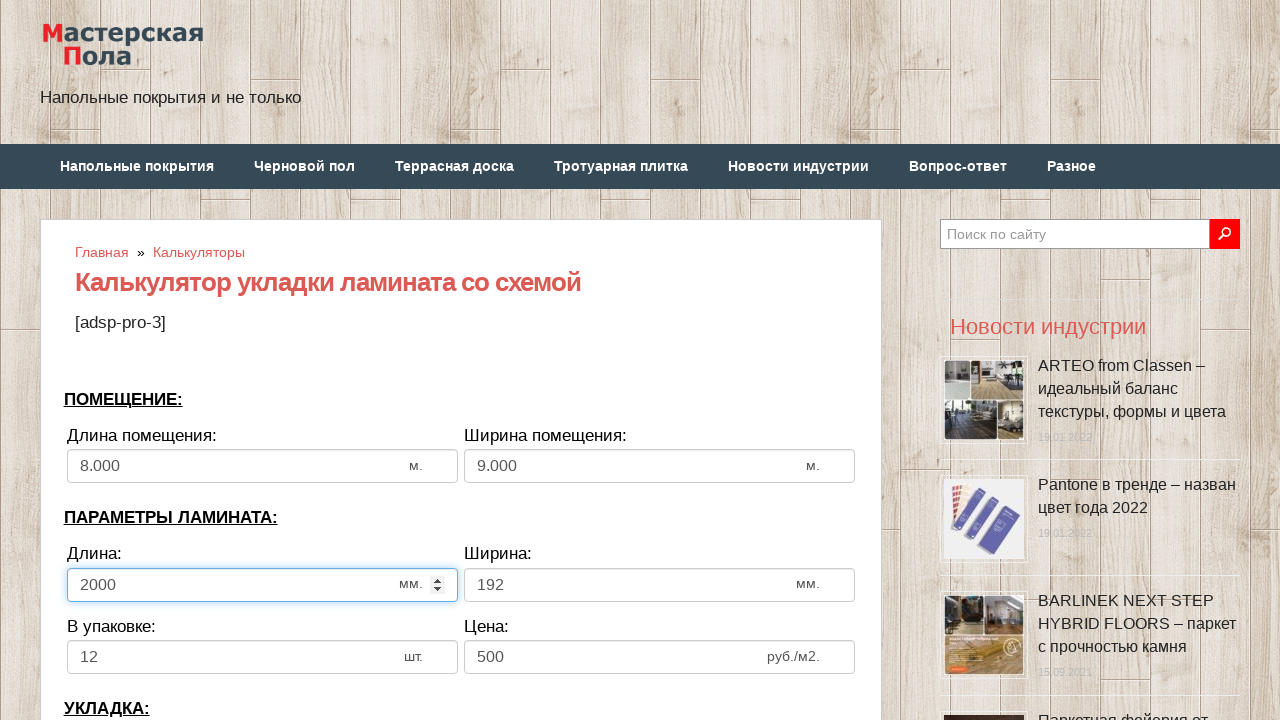

Filled laminate height with 400 on input[name='calc_lamheight']
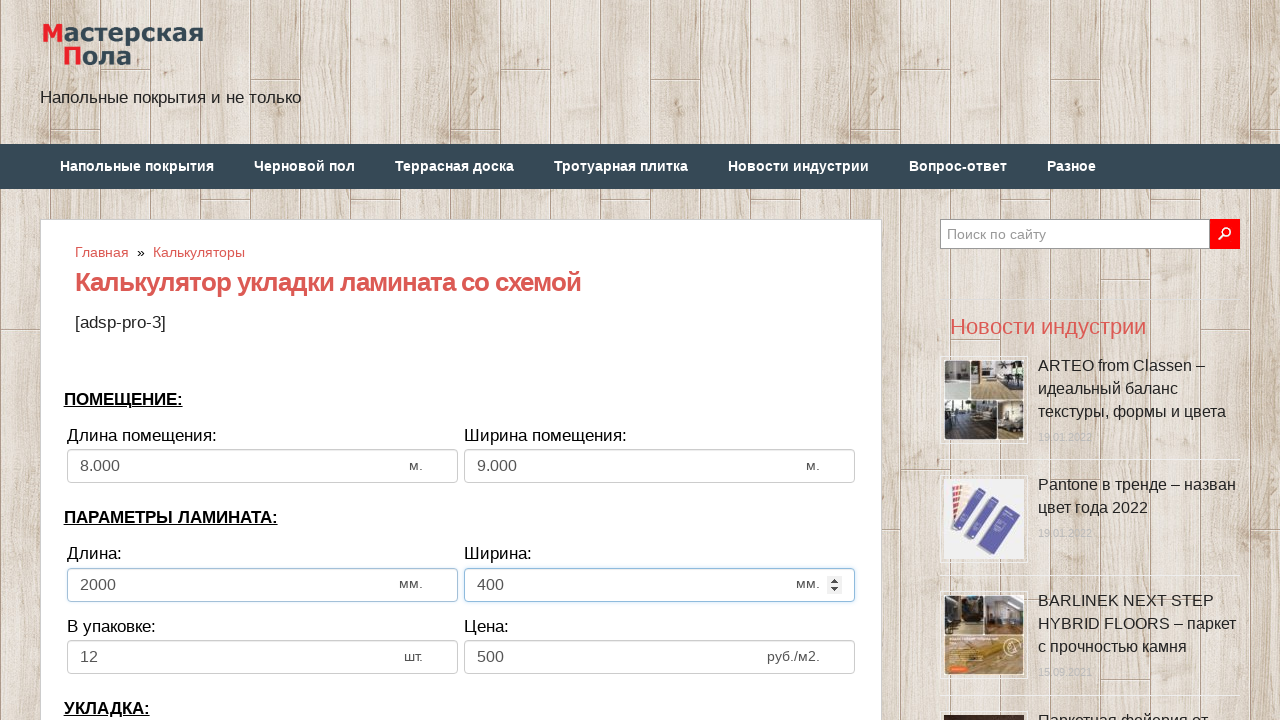

Filled pieces in pack with 34 on input[name='calc_inpack']
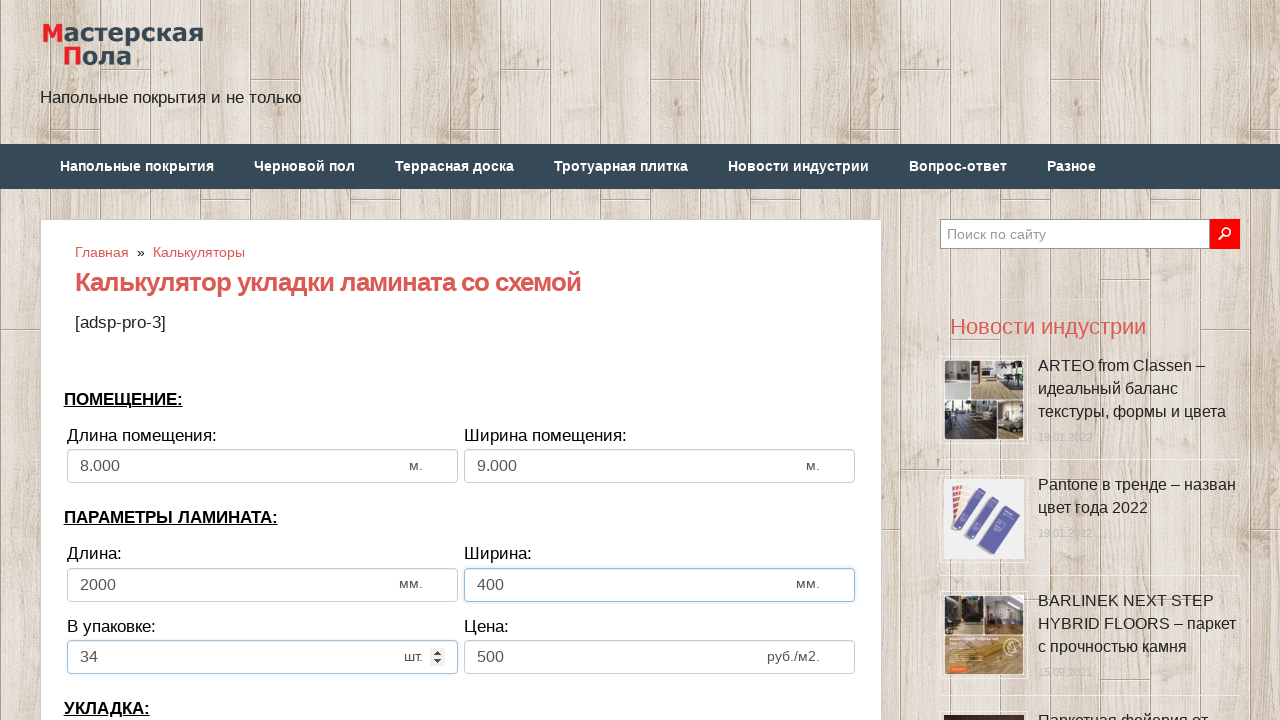

Filled price with 1500 on input[name='calc_price']
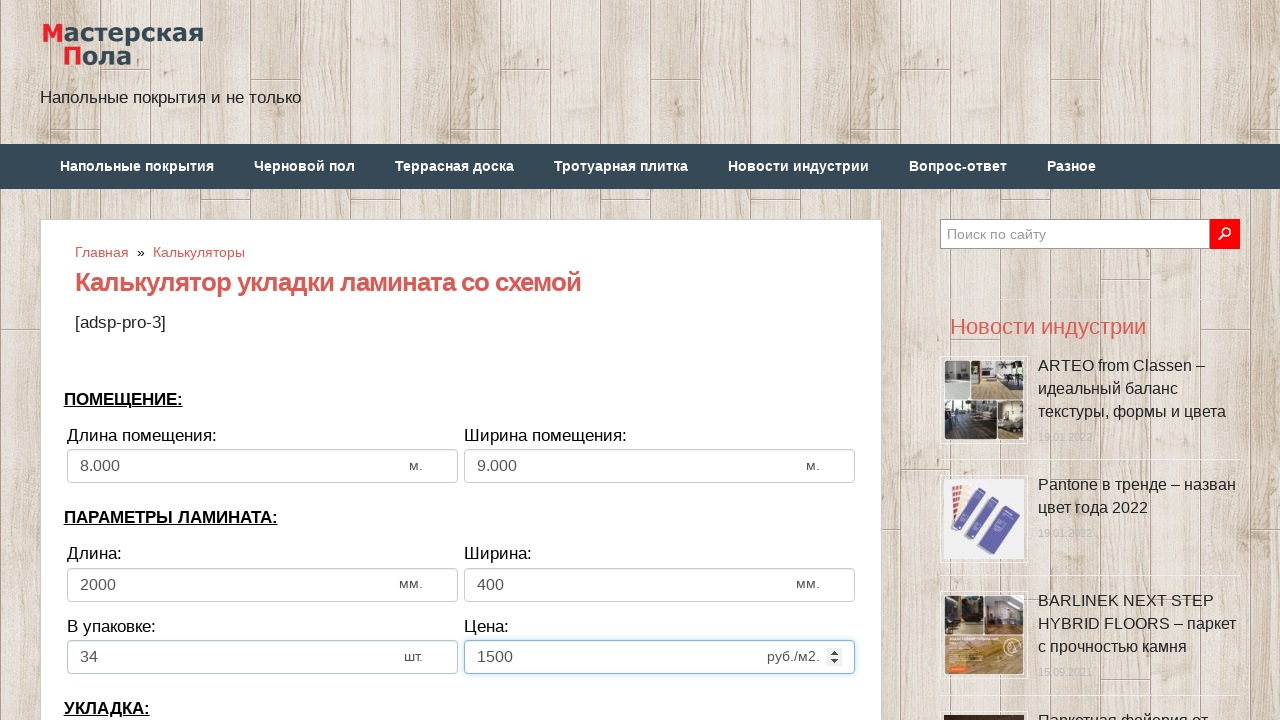

Selected first laying direction option on select[name='calc_direct']
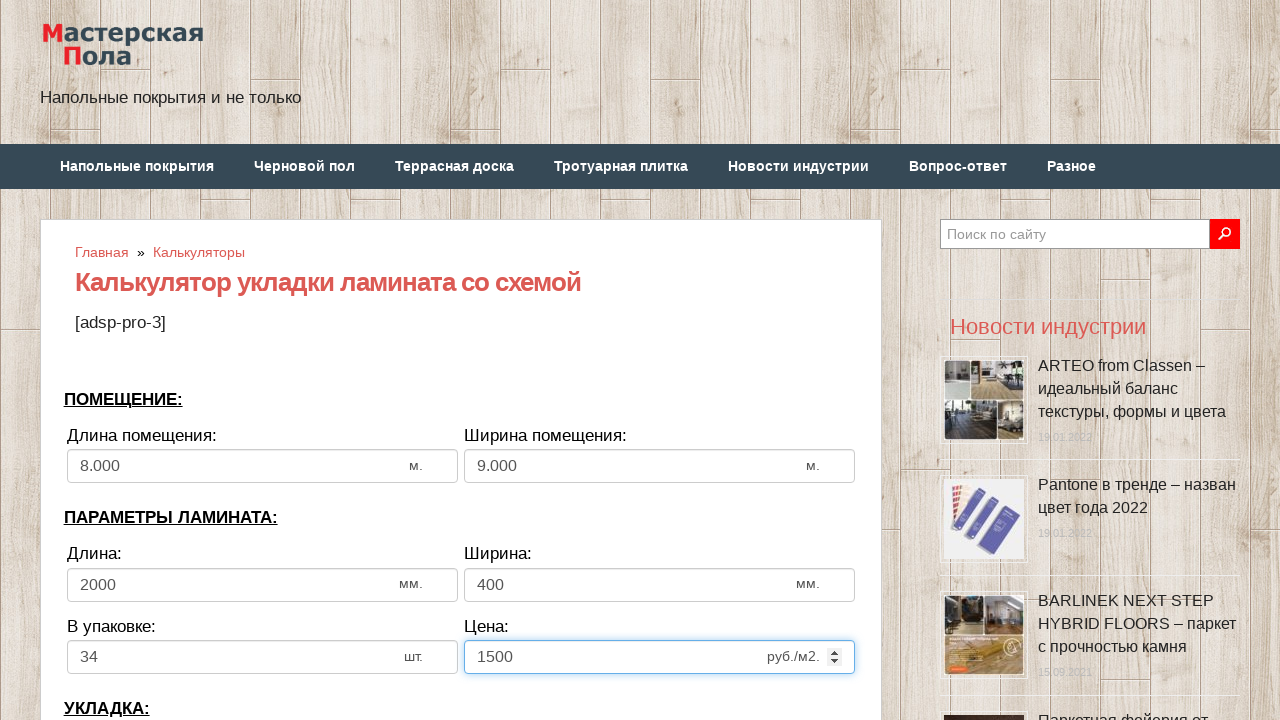

Filled bias/offset with 300 on input[name='calc_bias']
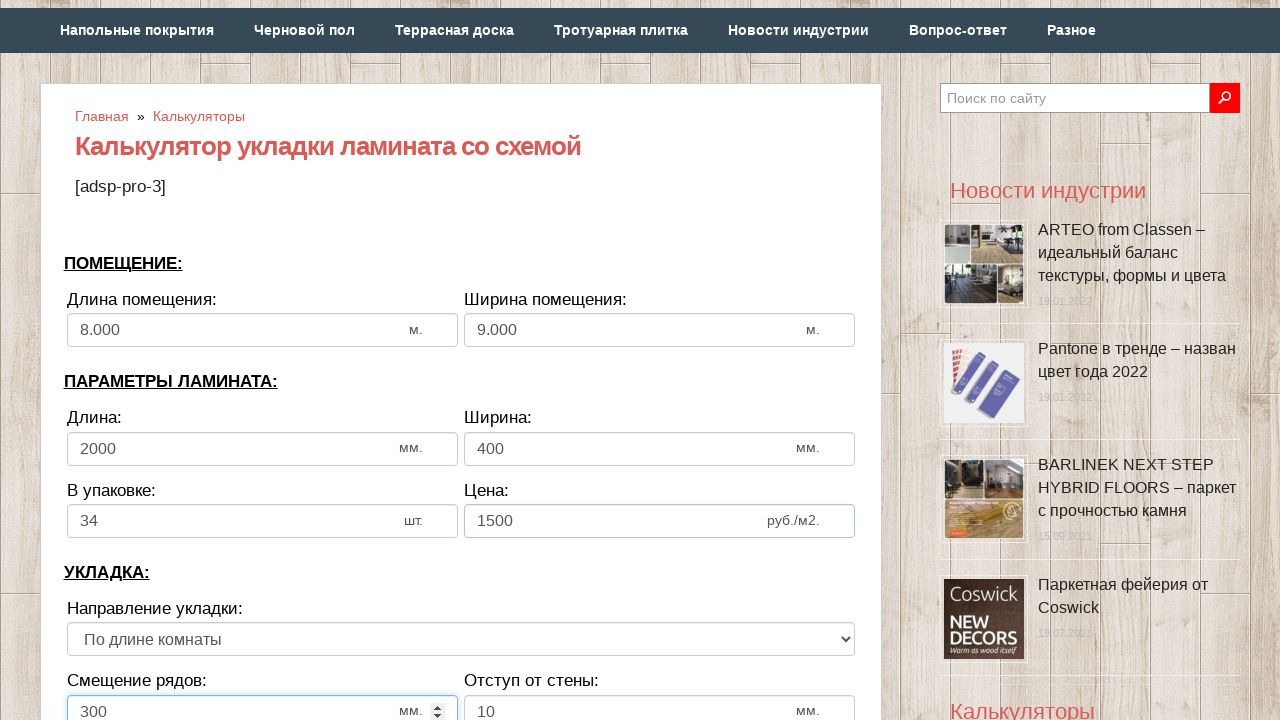

Filled wall distance with 5 on input[name='calc_walldist']
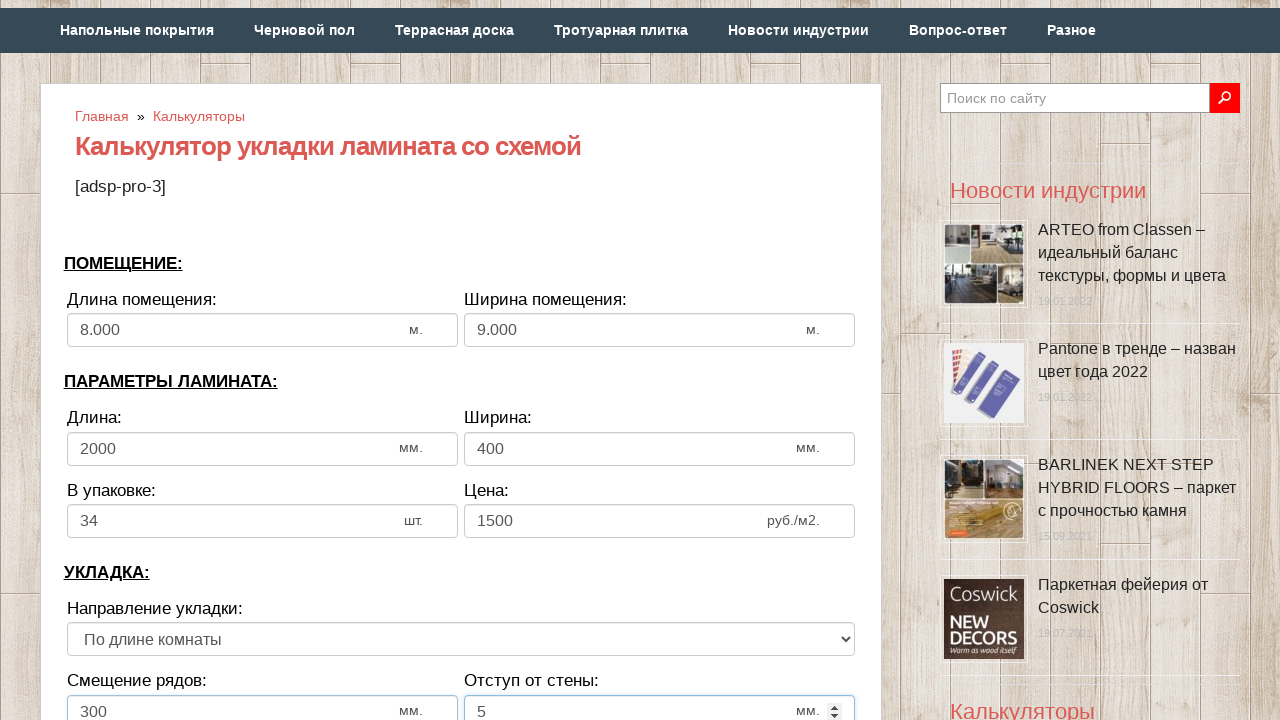

Clicked calculate button at (461, 361) on xpath=//*[@class='btn btn-secondary btn-lg tocalc']
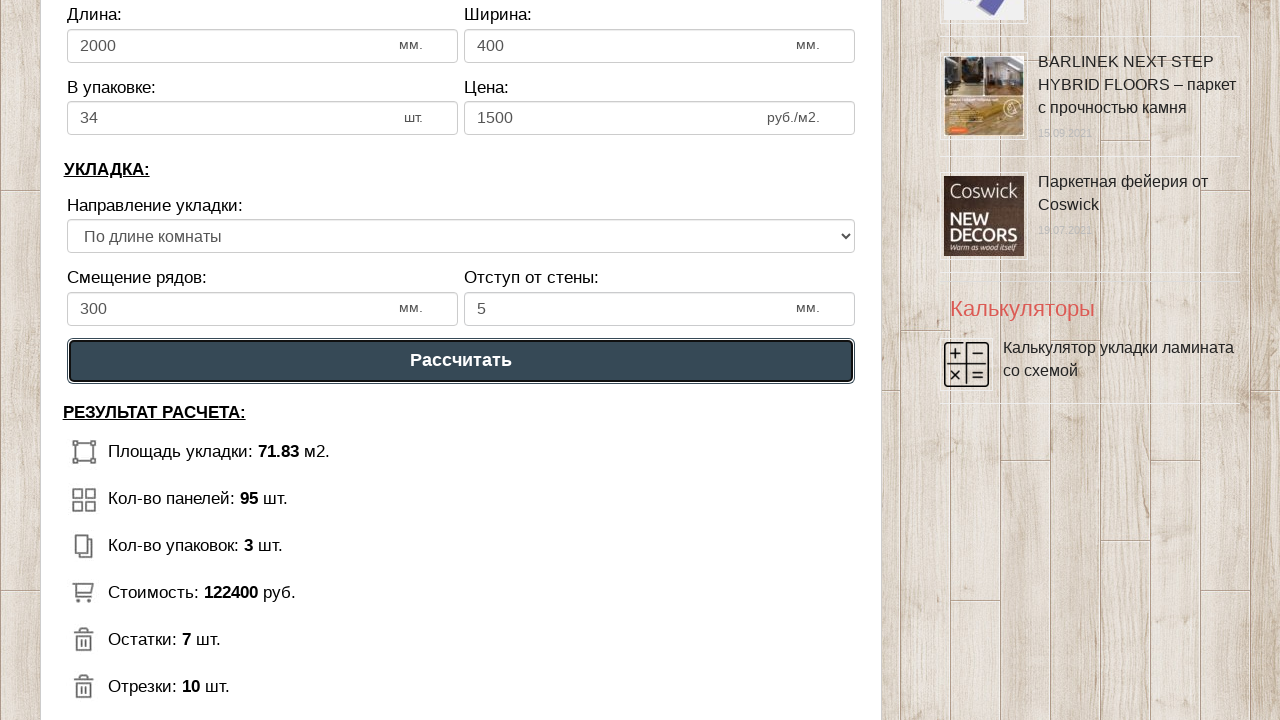

Laminate calculator results loaded
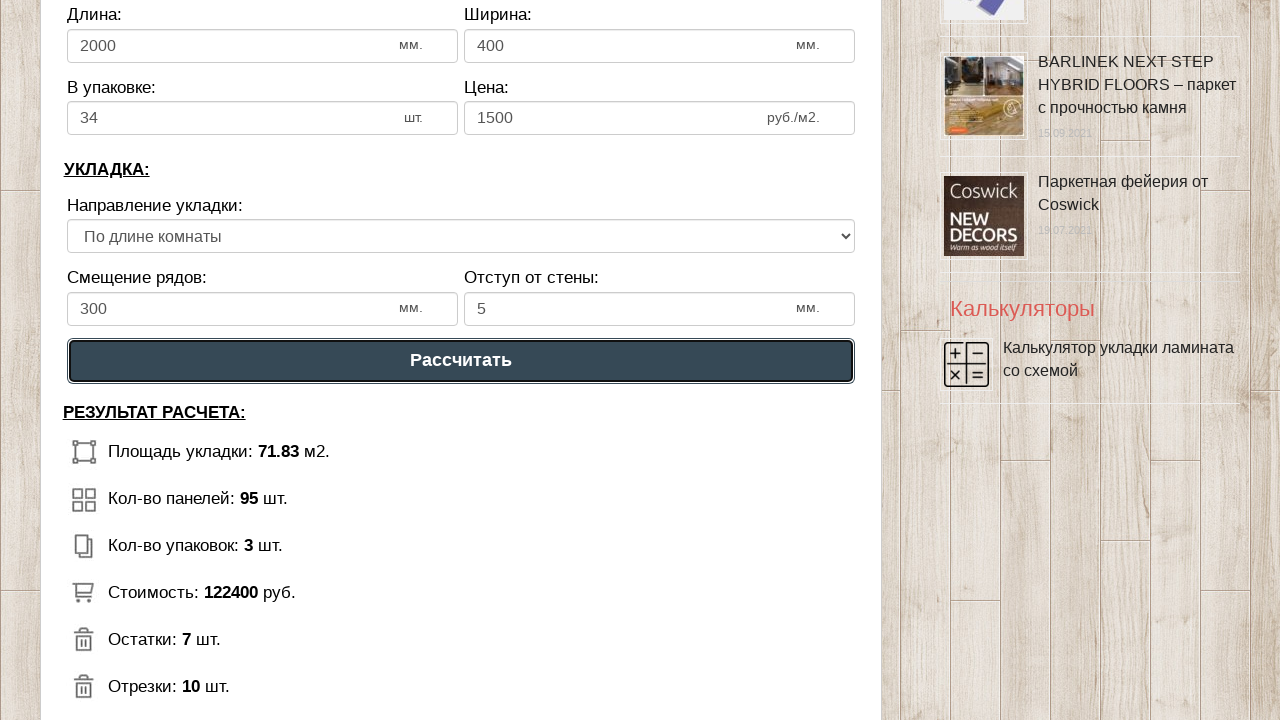

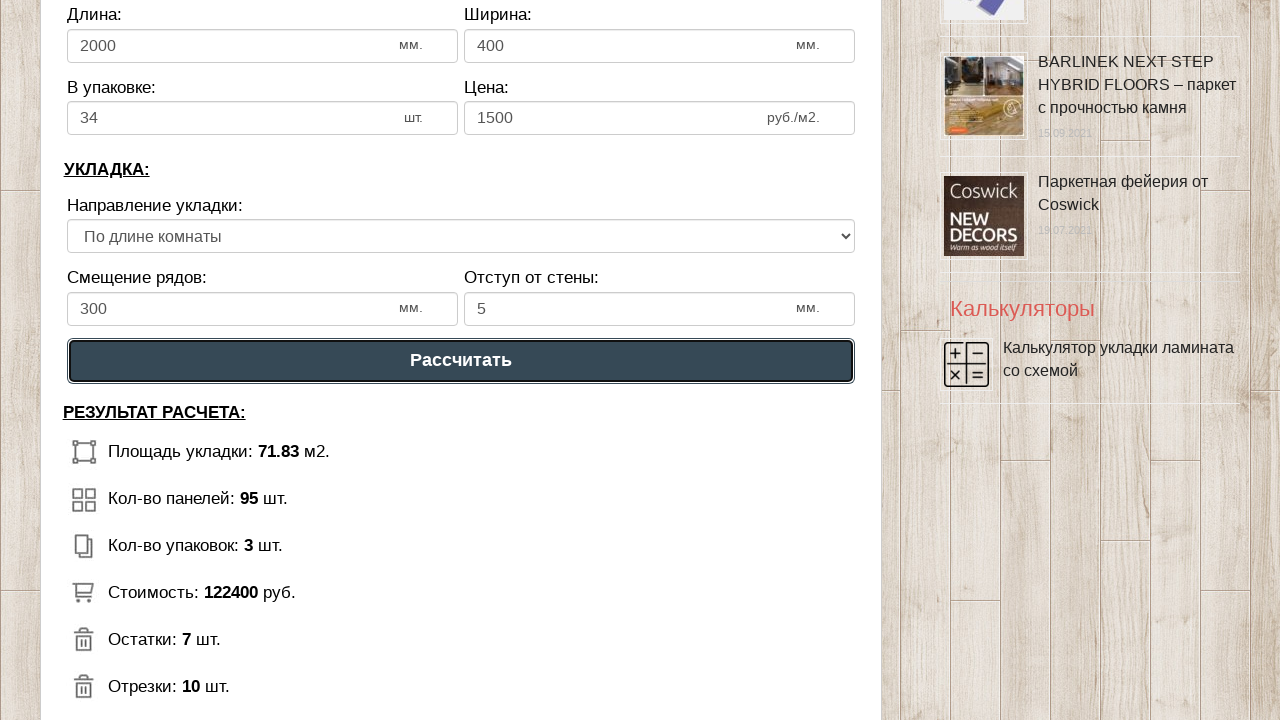